Tests a registration form by selecting an option from a dropdown and filling in a password field

Starting URL: https://demo.automationtesting.in/Register.html

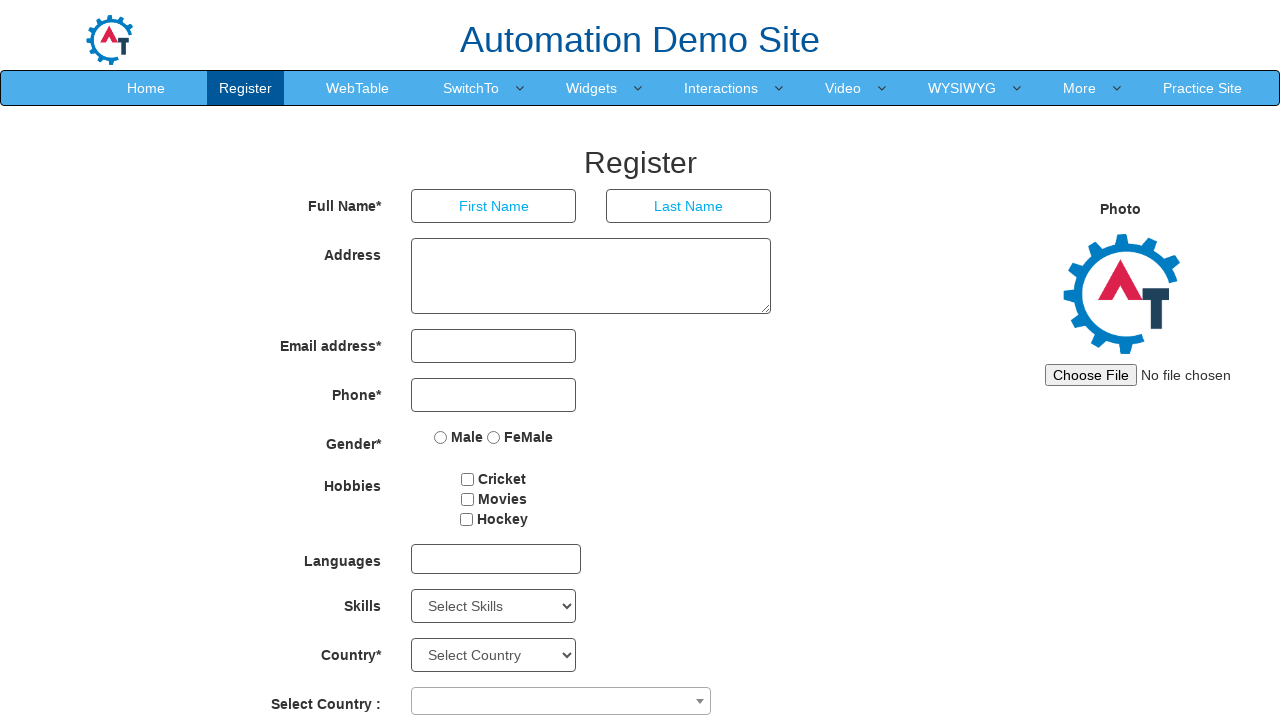

Selected 'APIs' from the dropdown on (//select[@type='text'])[1]
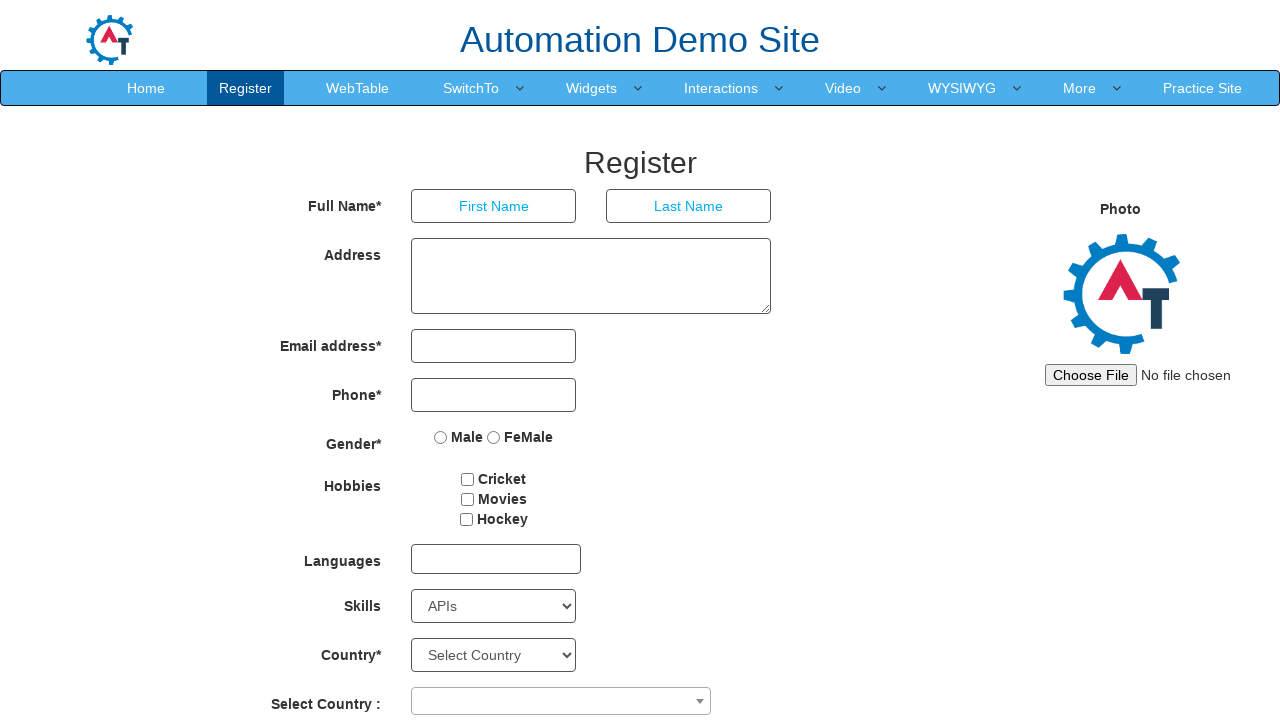

Filled password field with 'aravind' on #firstpassword
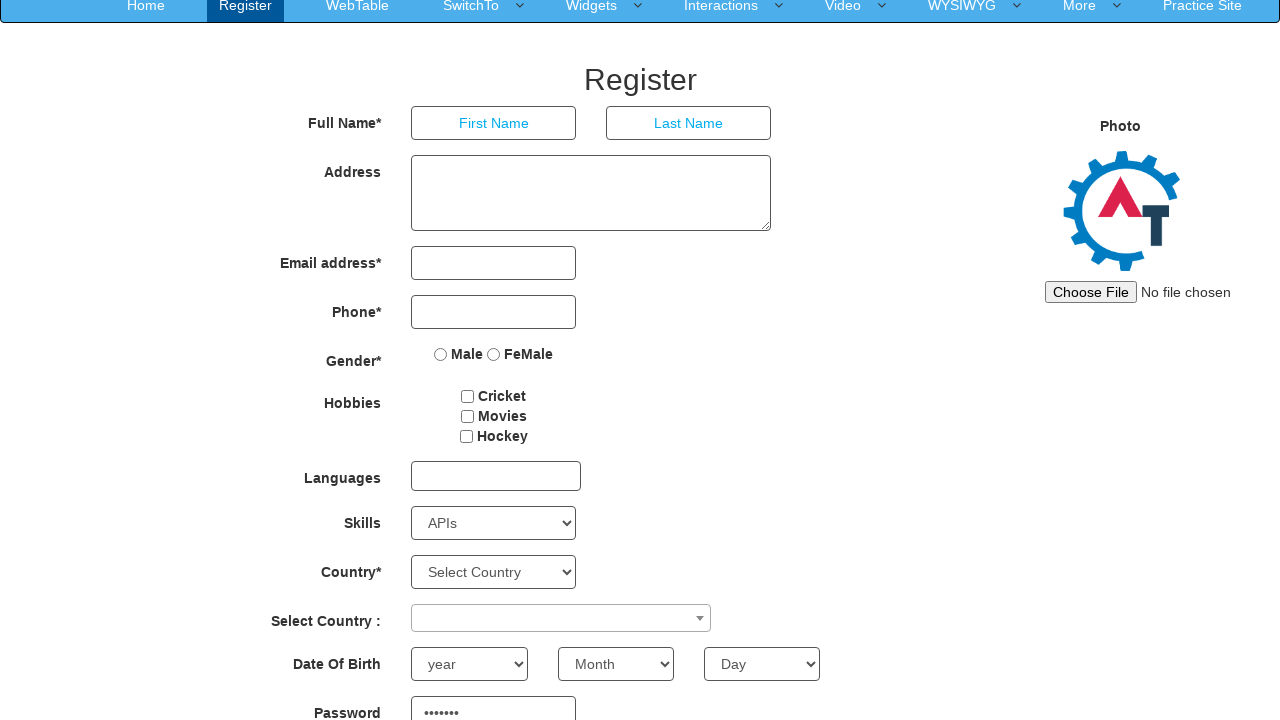

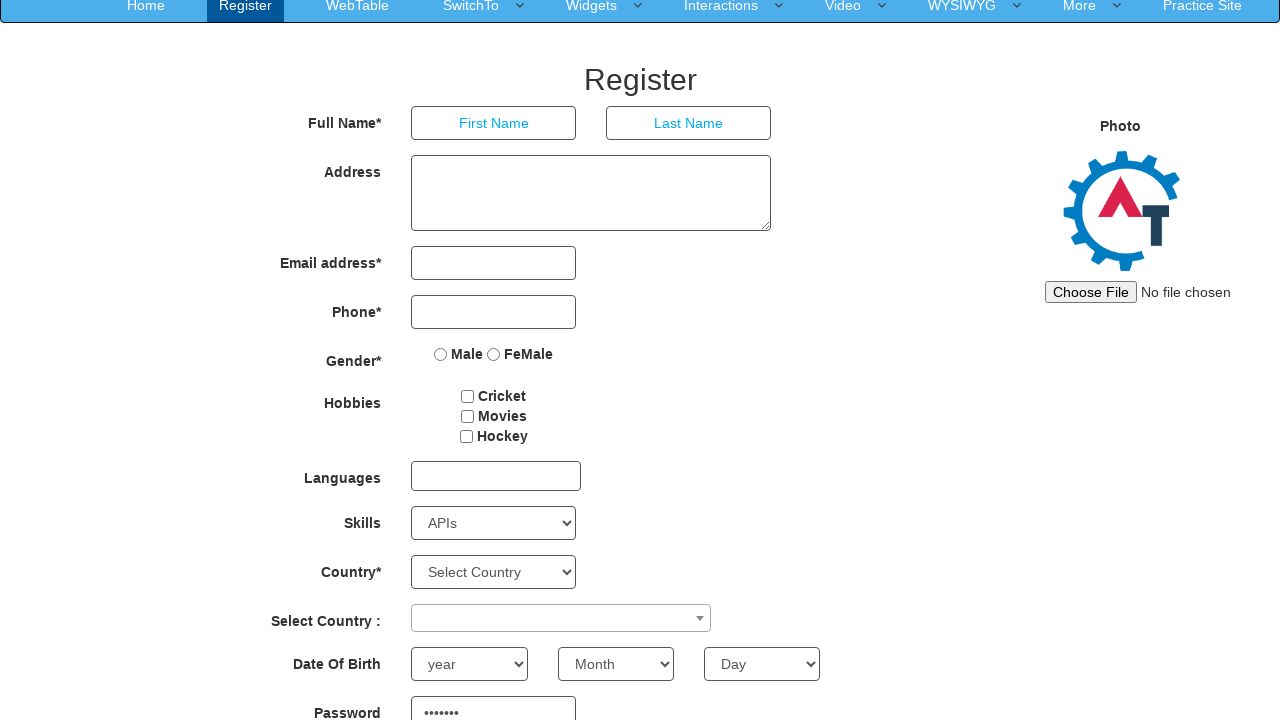